Enters a name into a text input field on the practice page

Starting URL: https://www.letskodeit.com/practice

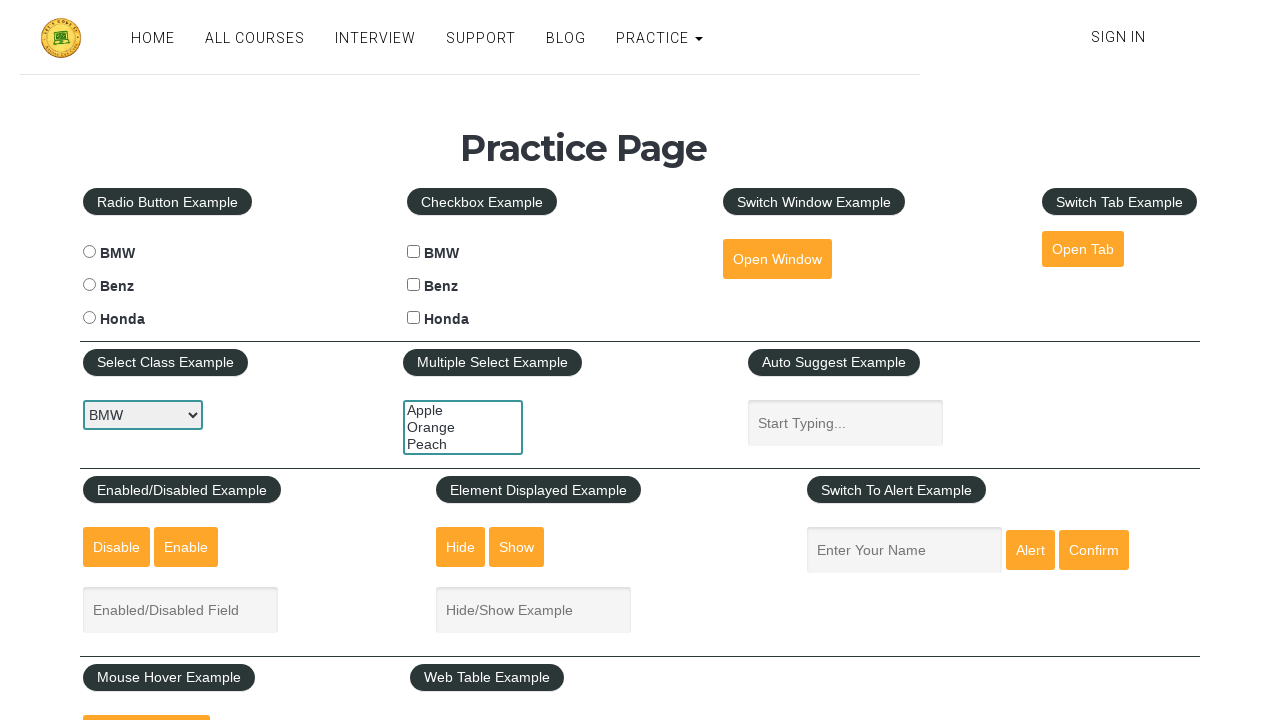

Entered 'Naren' into the name text field on #name
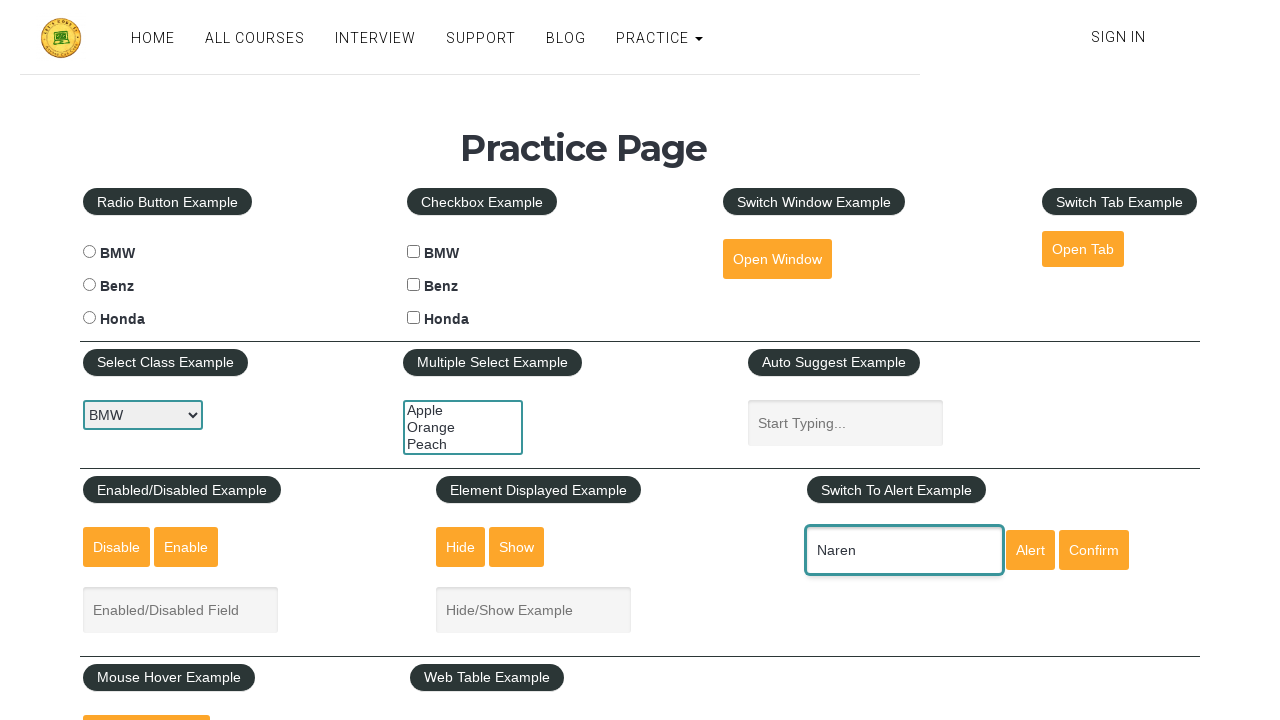

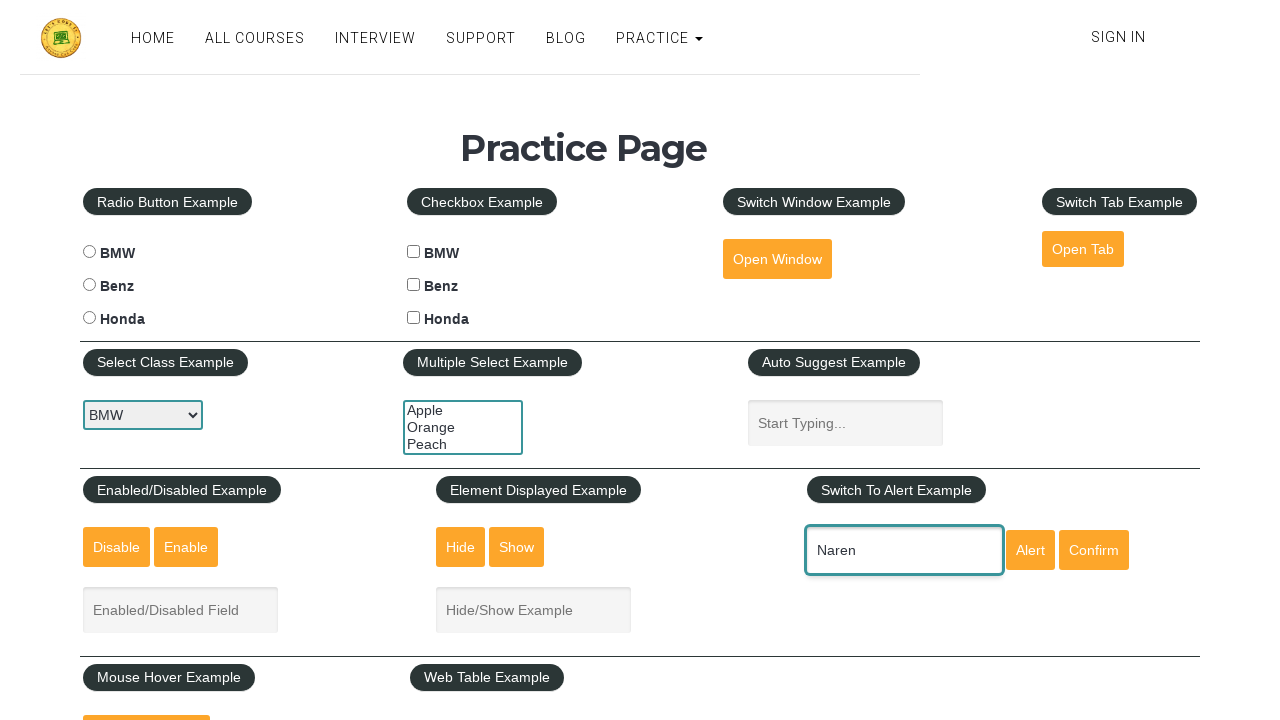